Tests radio button selection functionality by clicking three different radio buttons using various selector strategies (id, CSS selector, and XPath)

Starting URL: https://formy-project.herokuapp.com/radiobutton

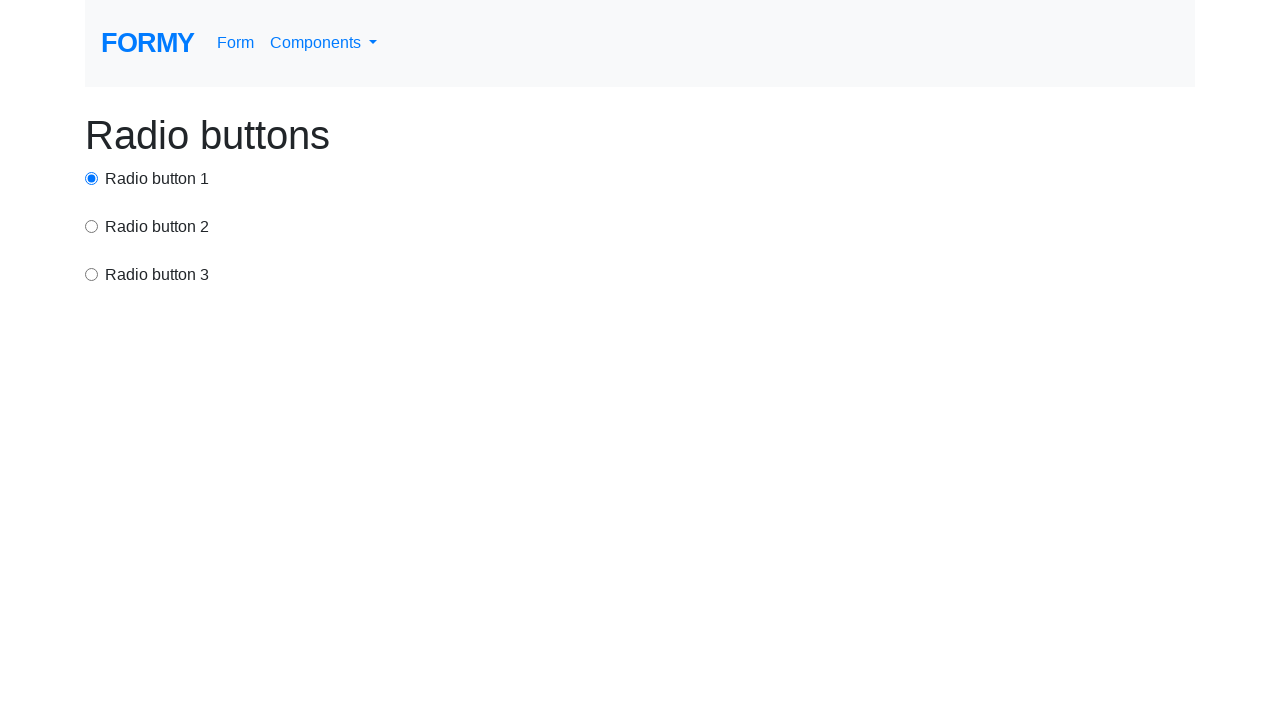

Clicked first radio button using ID selector at (92, 178) on #radio-button-1
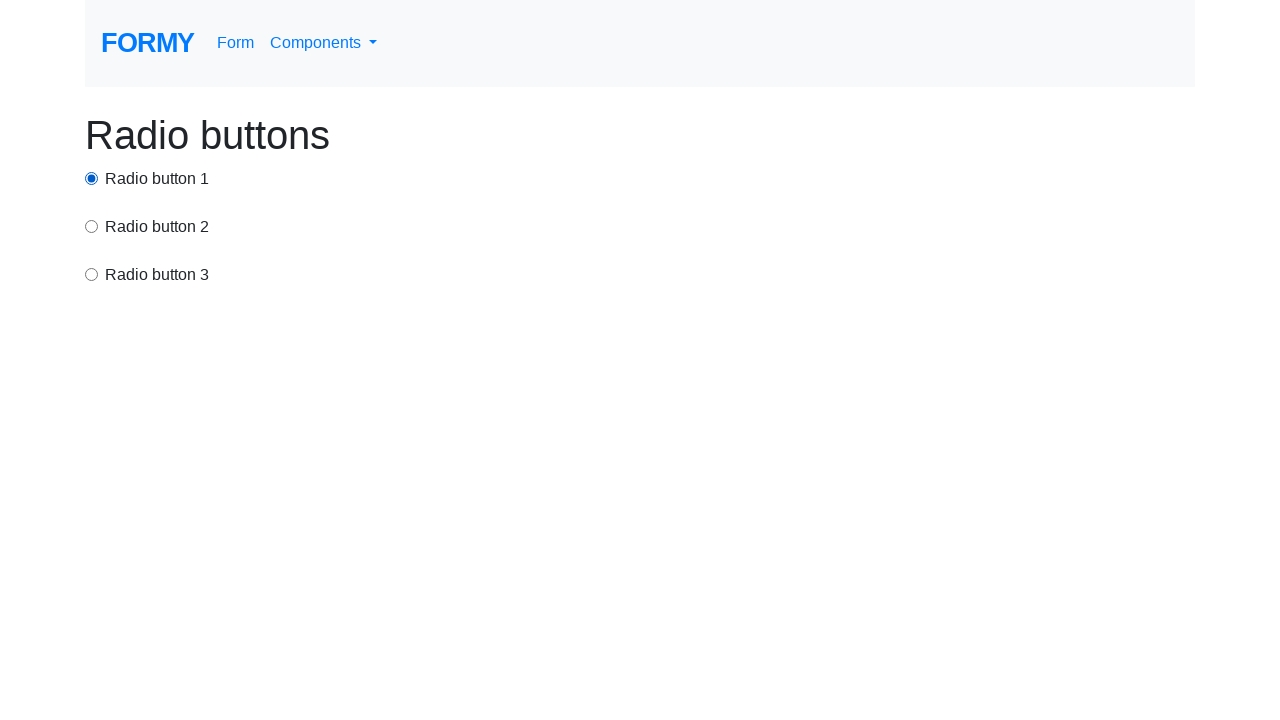

Clicked second radio button using CSS selector at (92, 226) on input[value='option2']
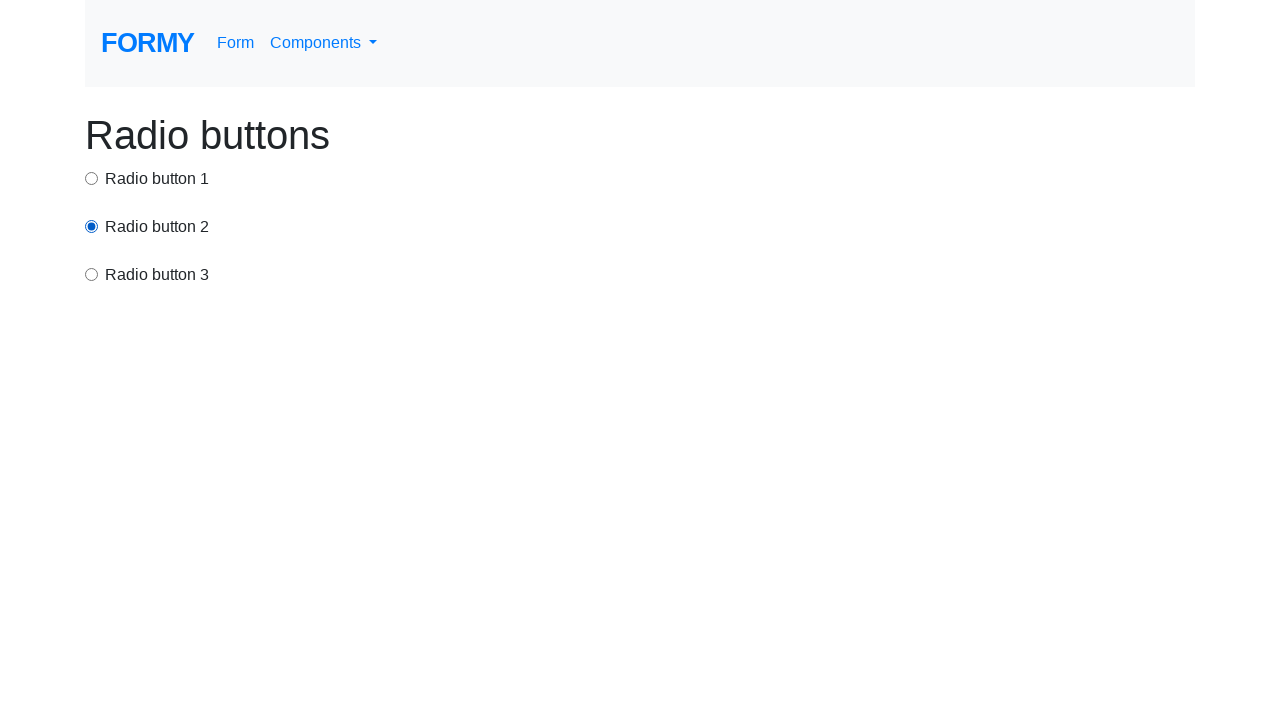

Clicked third radio button using XPath selector at (92, 274) on xpath=/html/body/div/div[3]/input
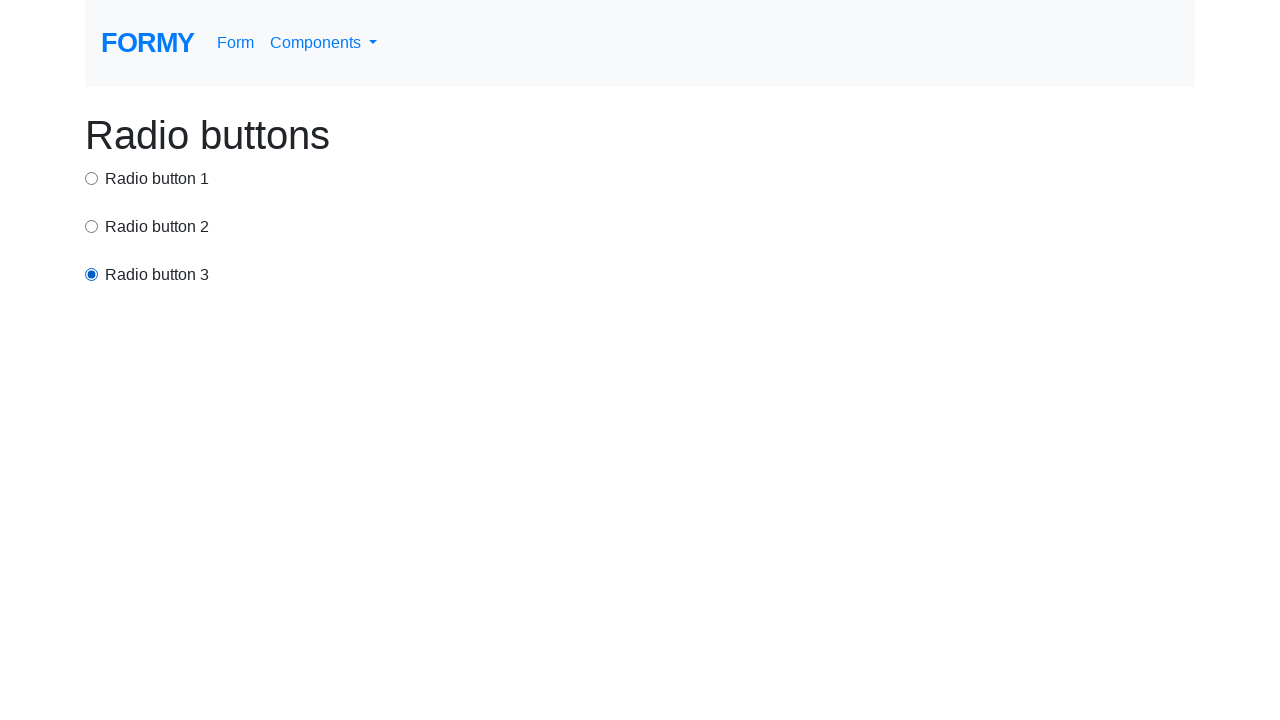

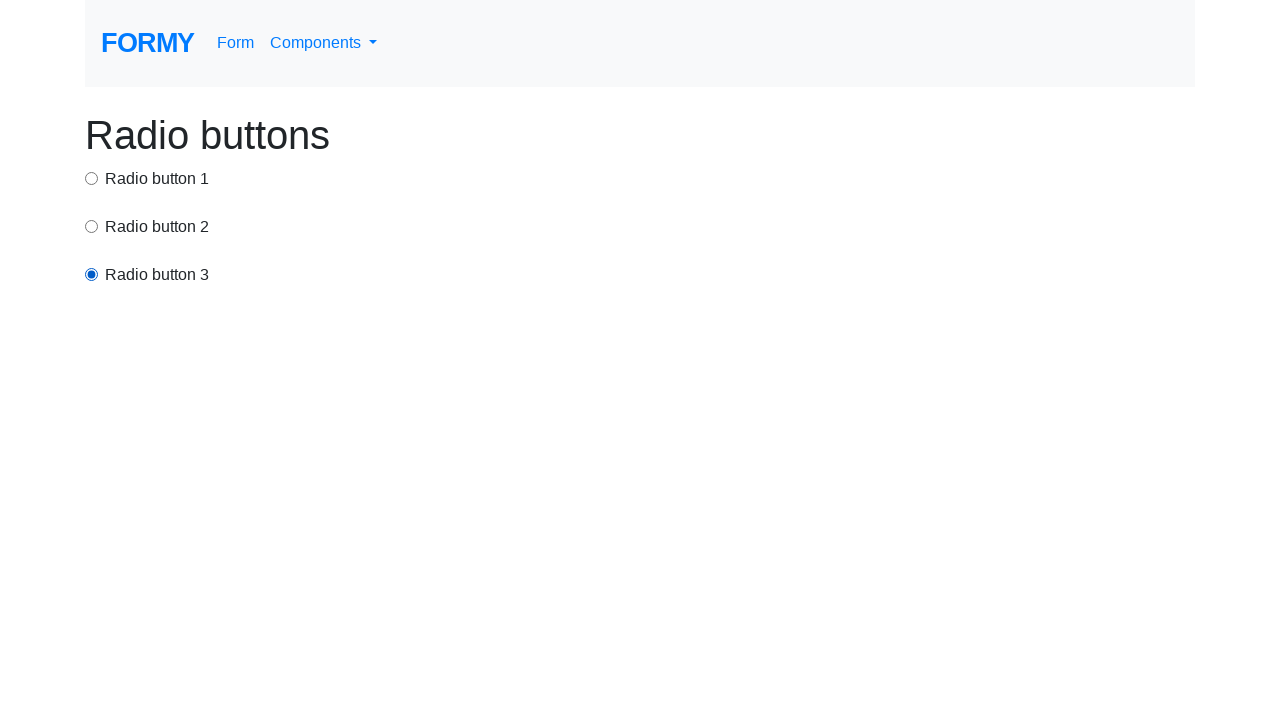